Tests dropdown/select element functionality by selecting options using different methods: visible text, index, and value attribute on a training website.

Starting URL: https://v1.training-support.net/selenium/selects

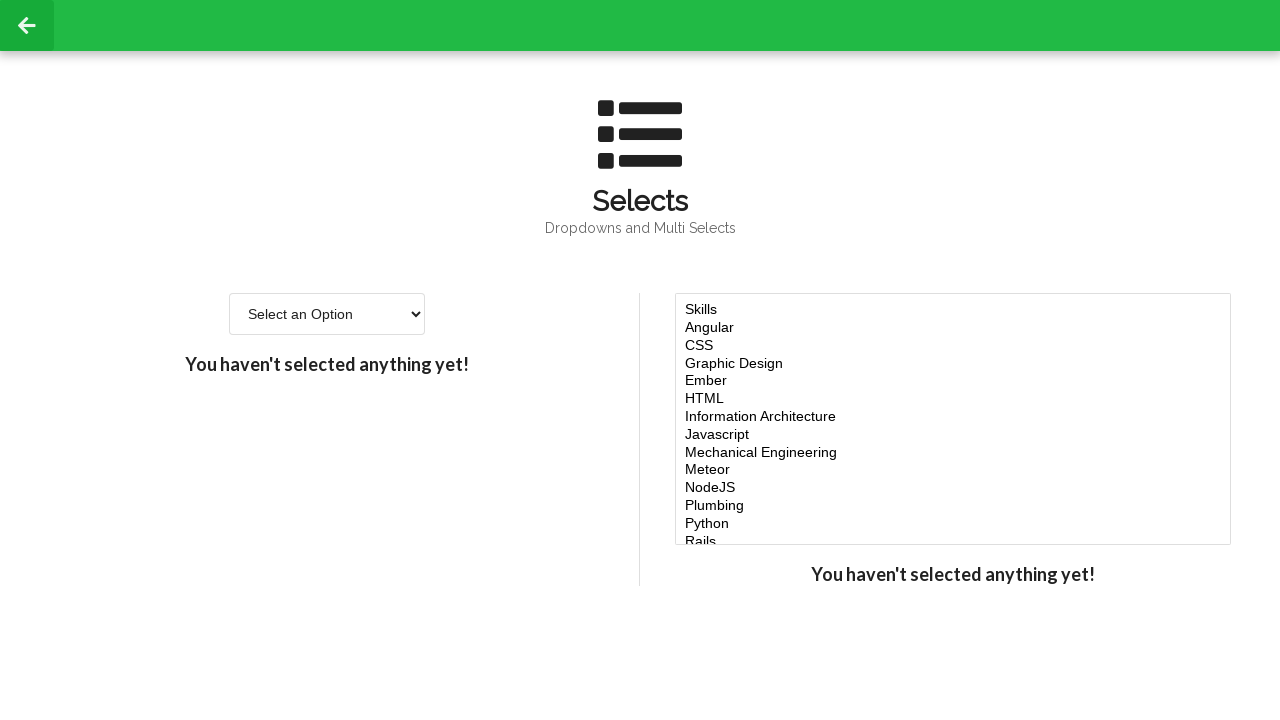

Waited for dropdown element to be visible
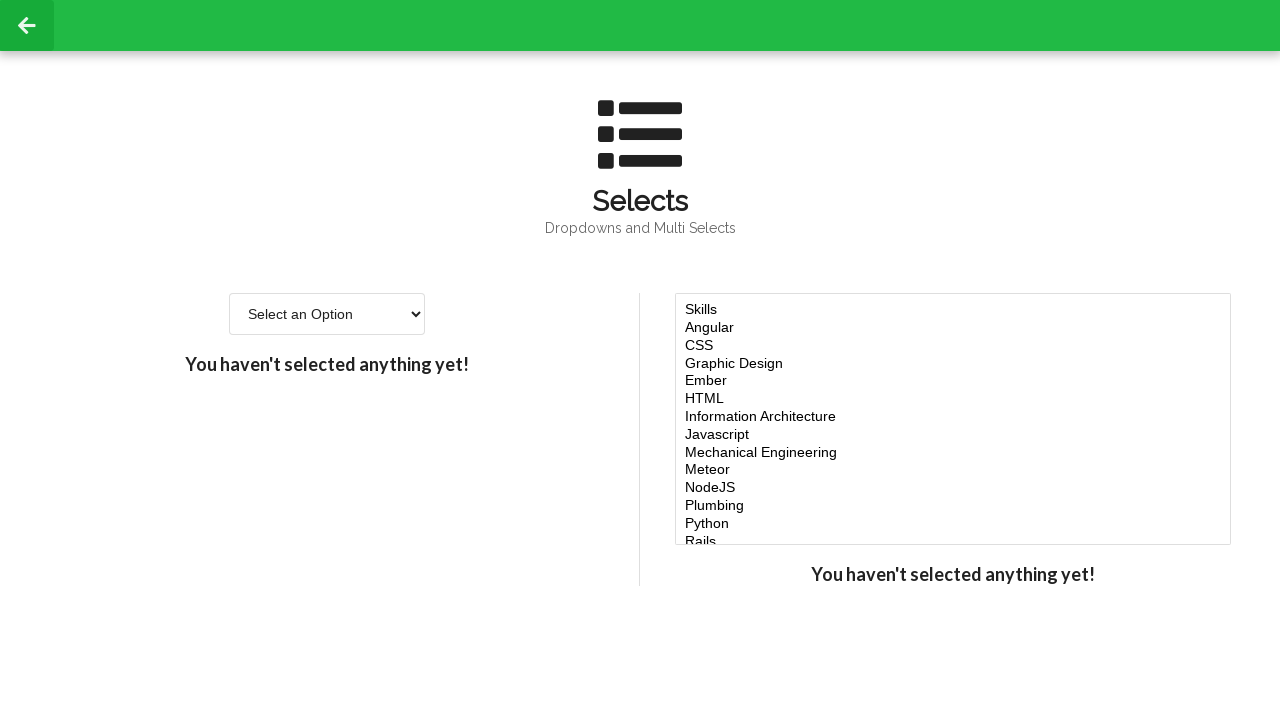

Selected 'Option 2' from dropdown using visible text on #single-select
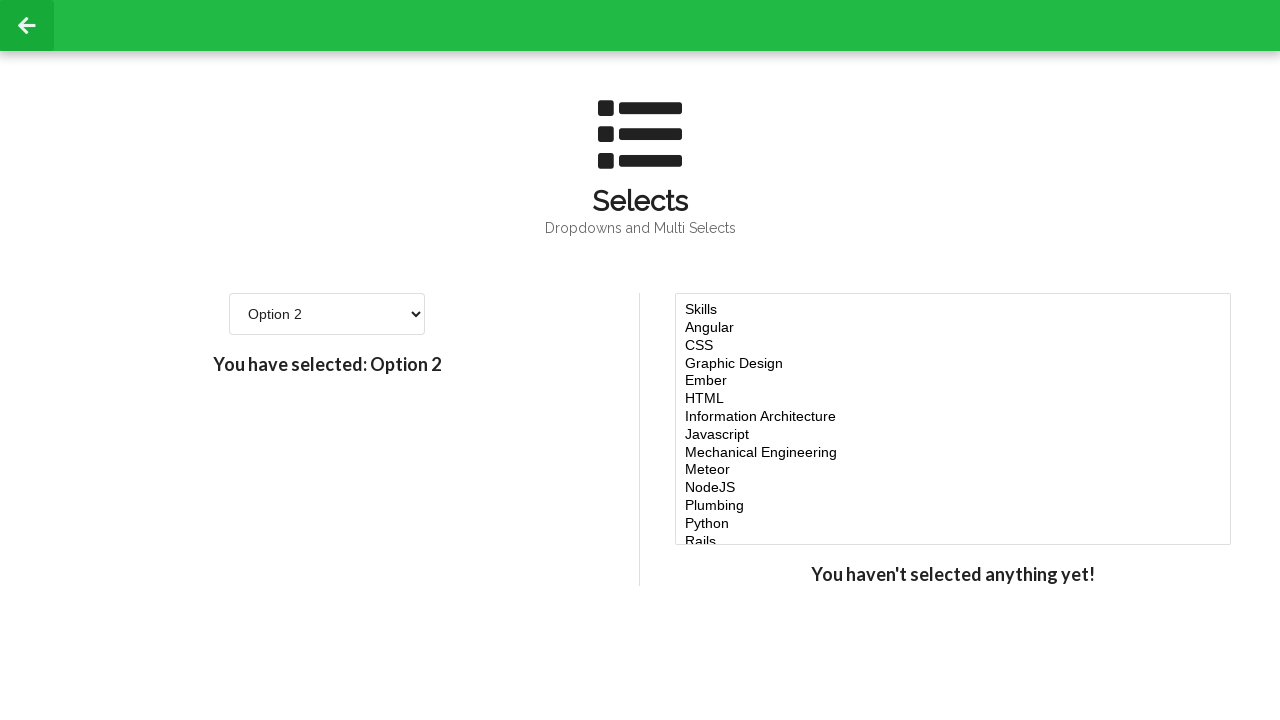

Selected fourth option from dropdown using index 3 on #single-select
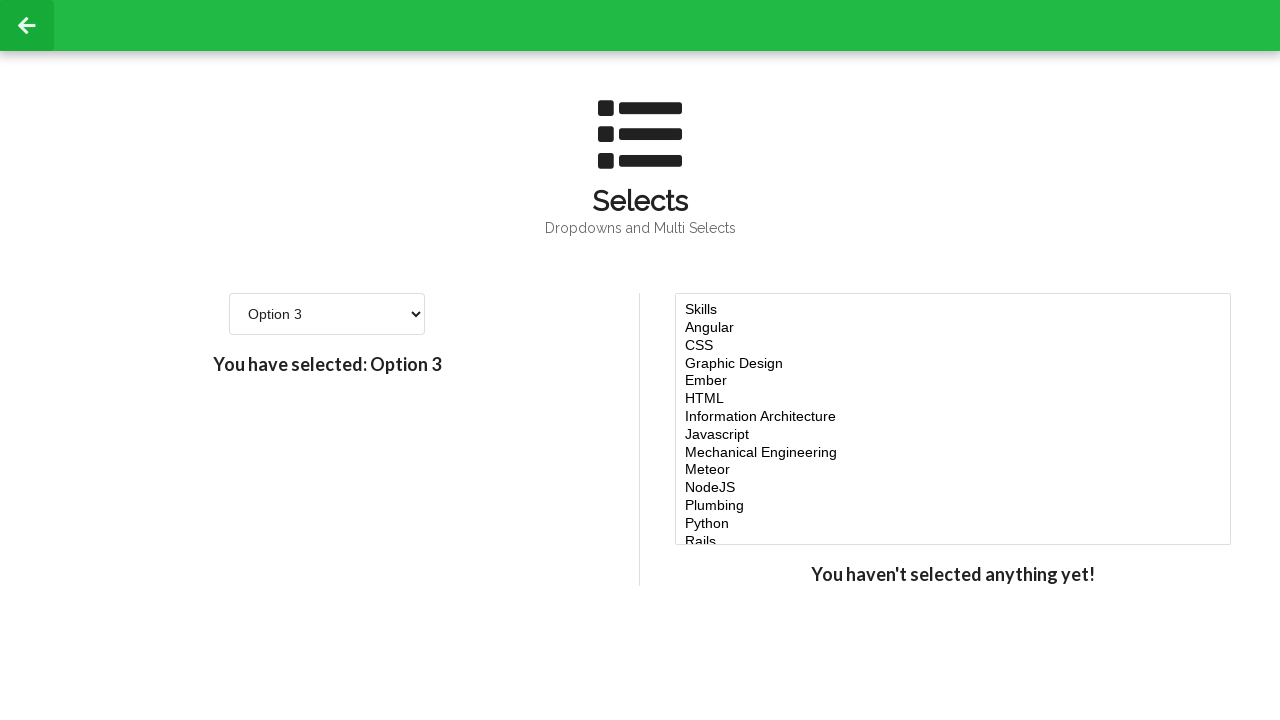

Selected option with value '4' from dropdown on #single-select
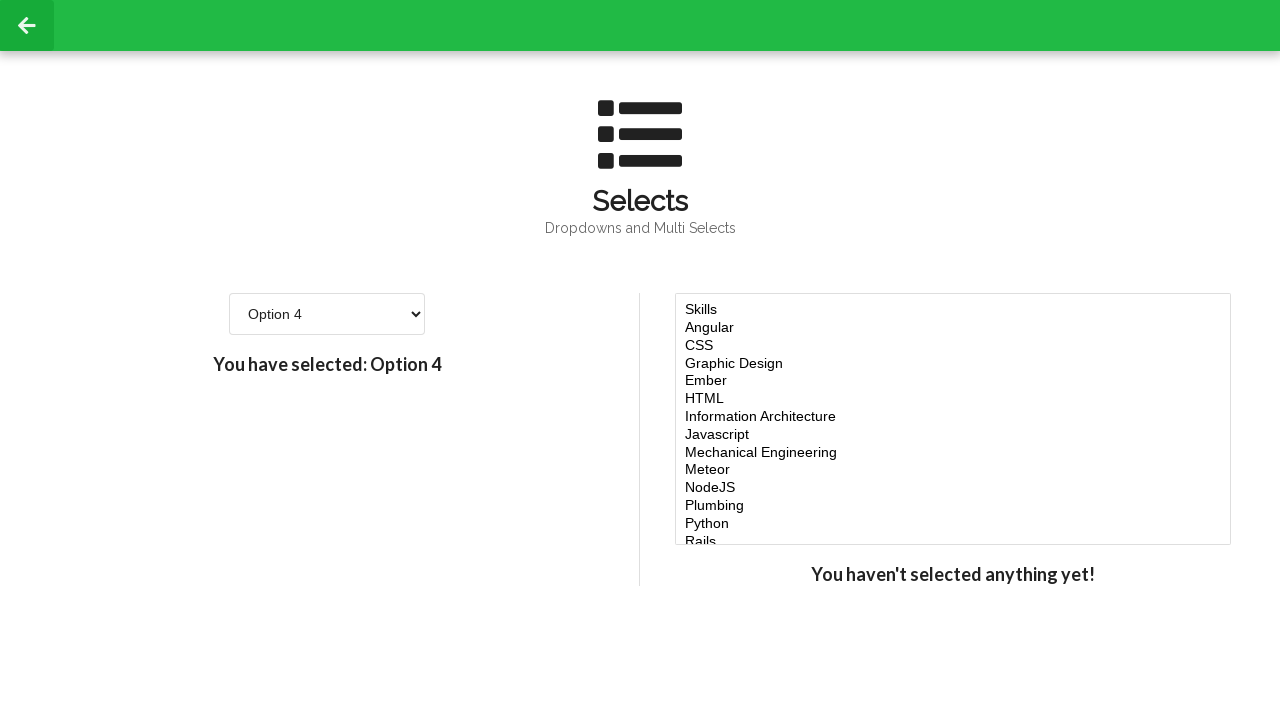

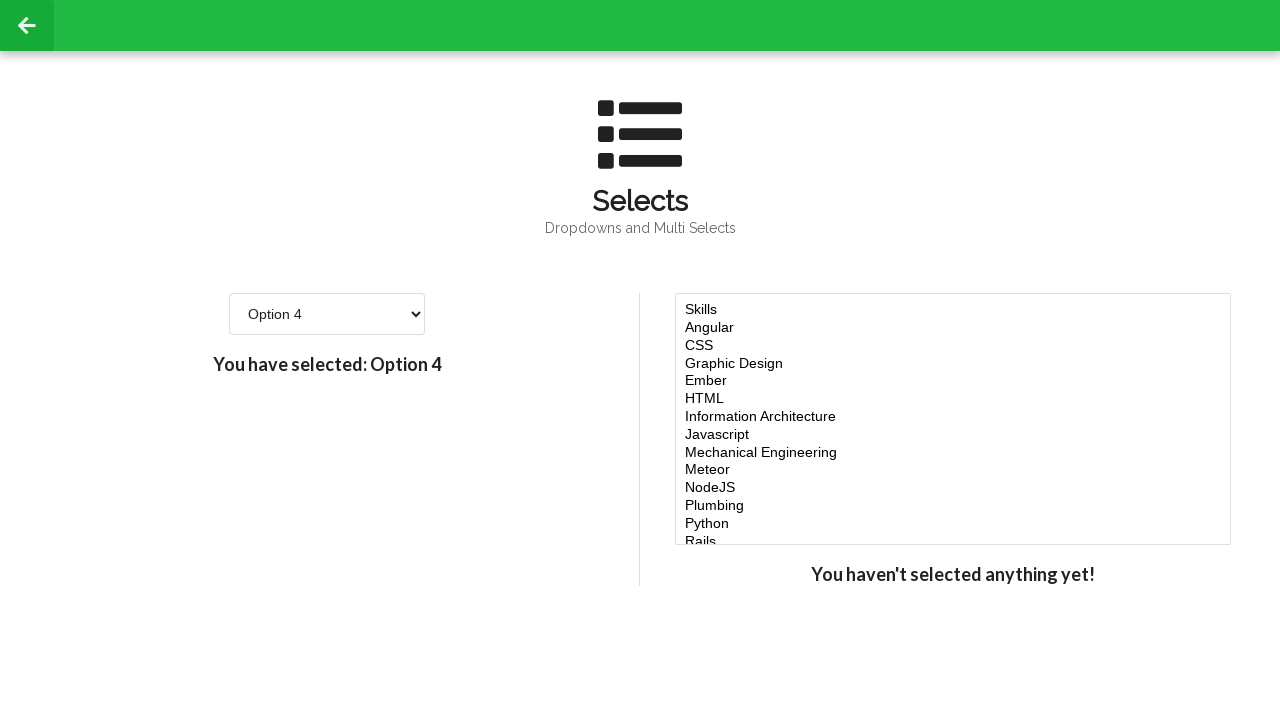